Tests JavaScript confirm dialog by clicking the second alert button, dismissing it with Cancel, and verifying the cancel result message

Starting URL: https://the-internet.herokuapp.com/javascript_alerts

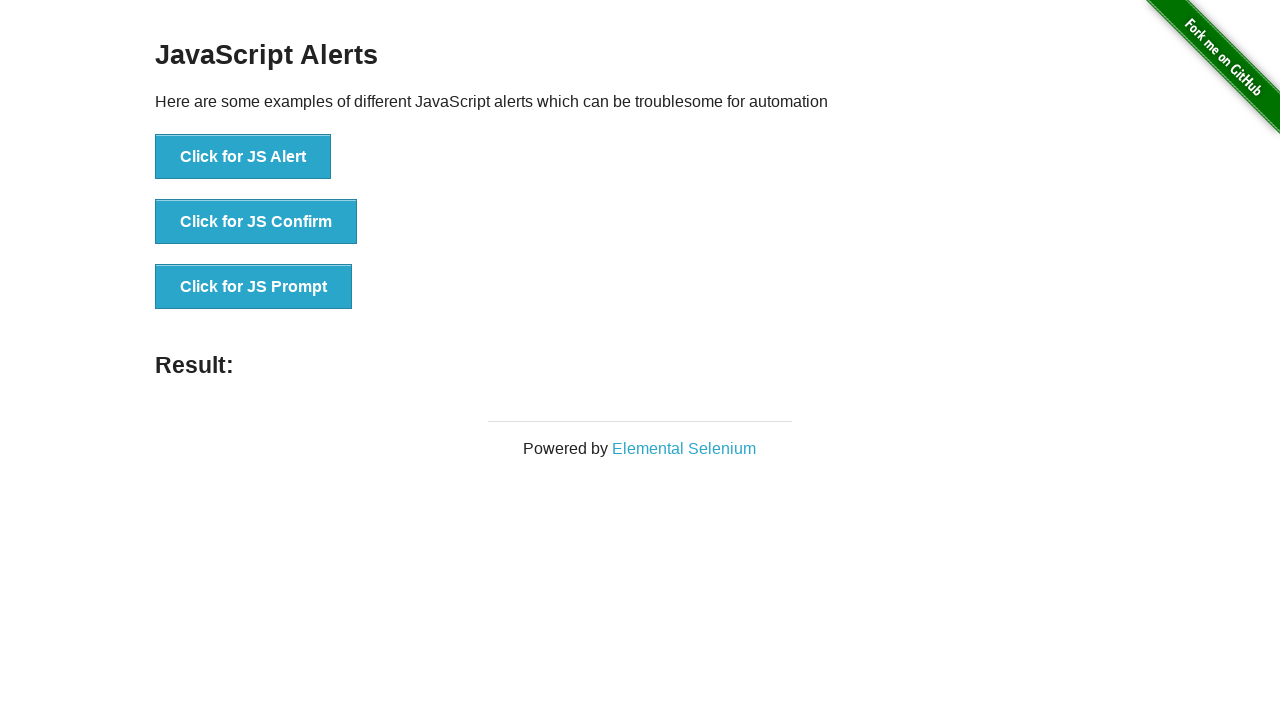

Set up dialog handler to dismiss confirm dialogs
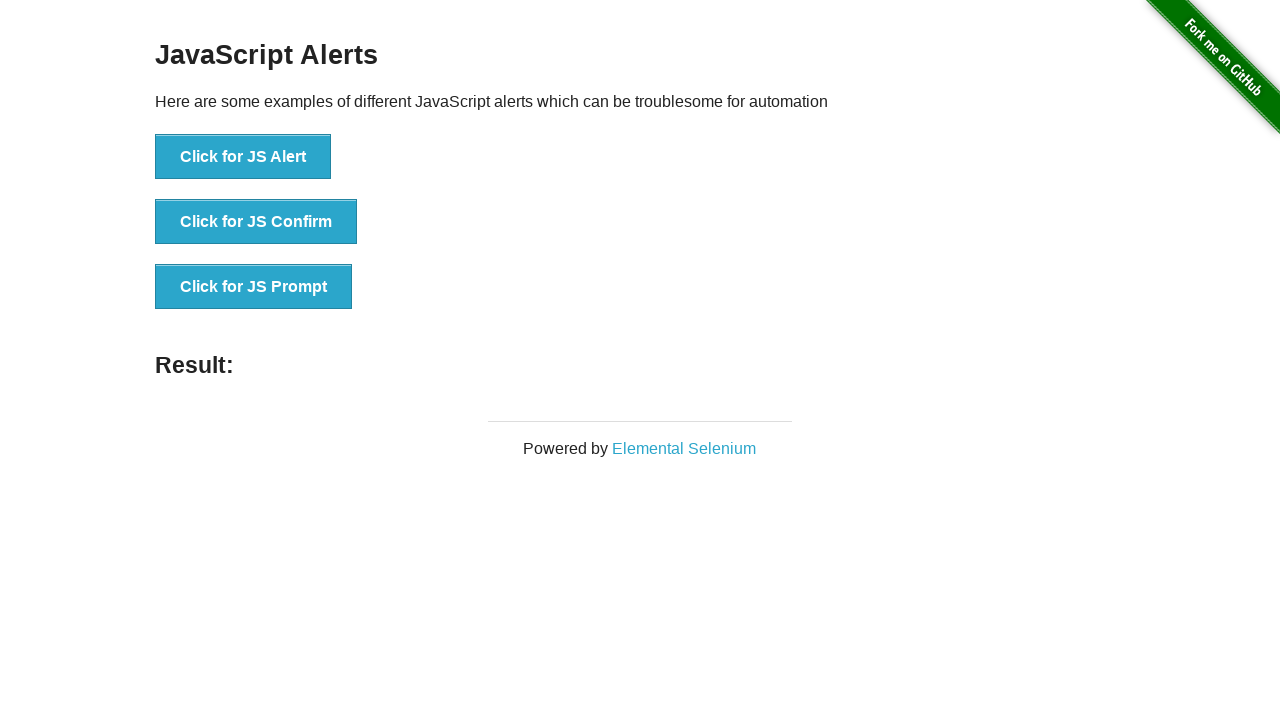

Clicked the confirm dialog button at (256, 222) on button[onclick='jsConfirm()']
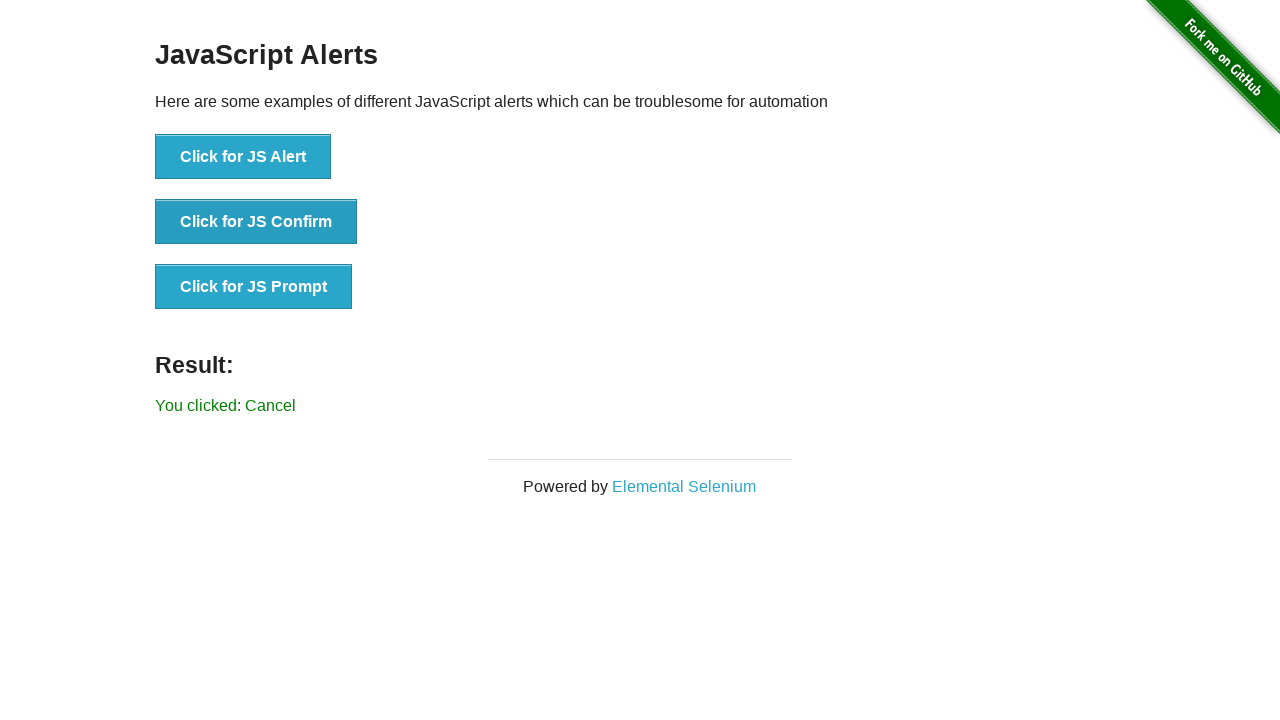

Waited for result element to appear
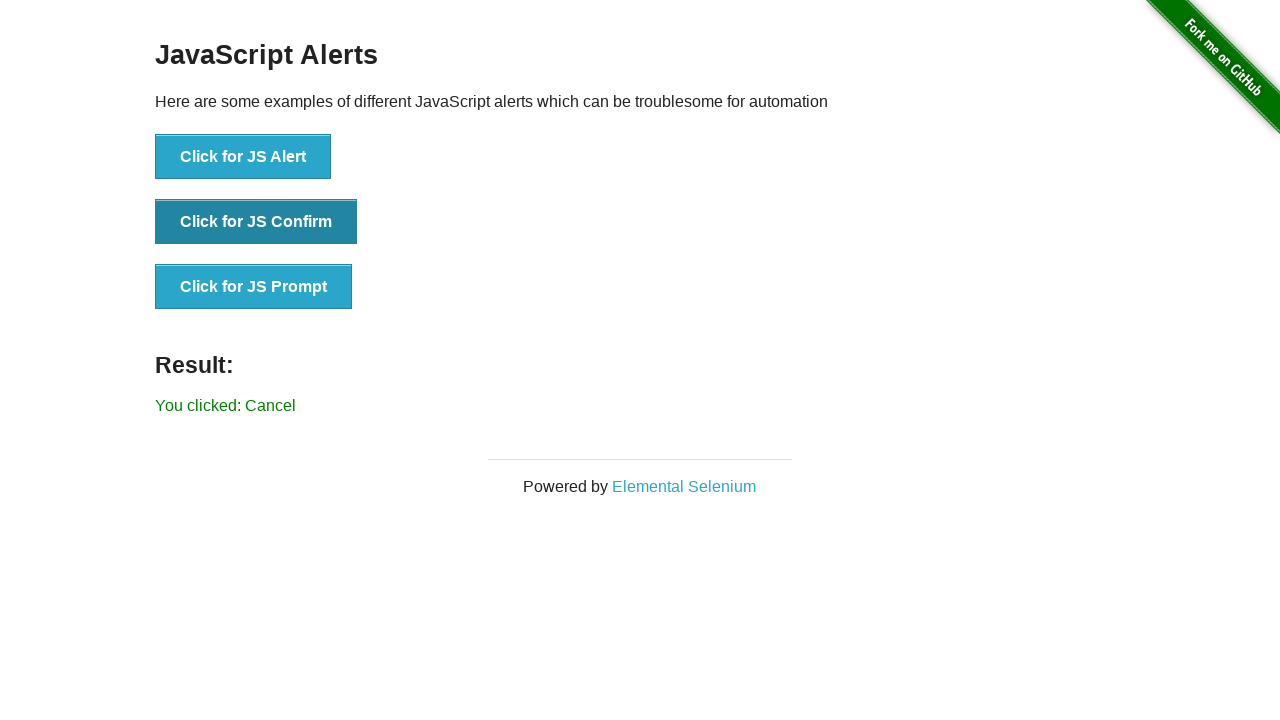

Verified result message contains 'You clicked: Cancel'
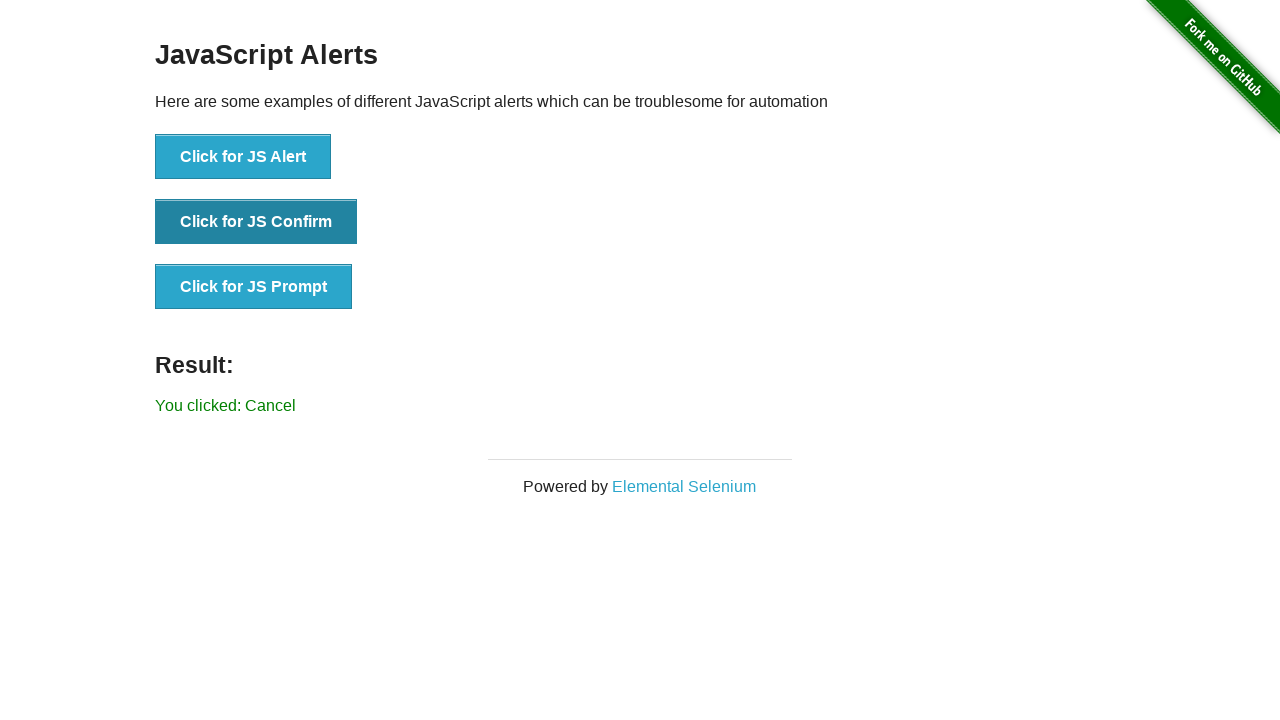

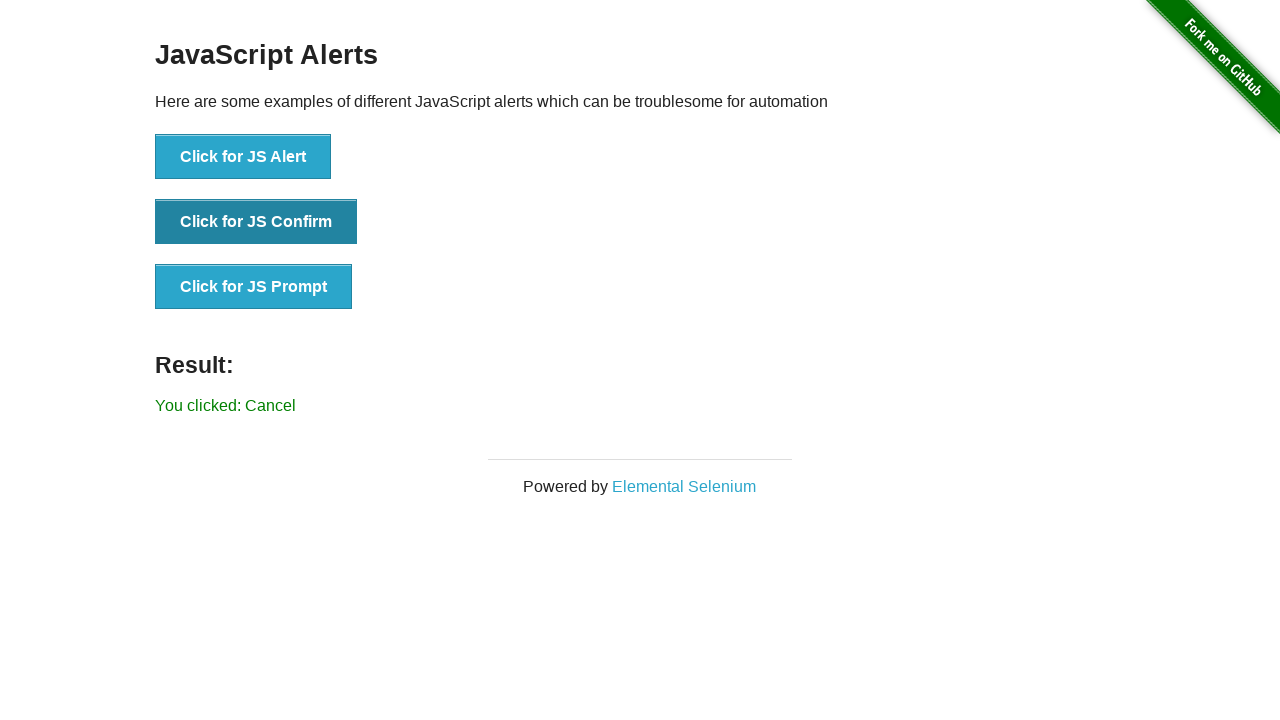